Tests adding a mobile phone (iPhone 6 32gb) to the shopping cart by opening the product in a new tab, clicking add to cart, accepting the confirmation alert, and verifying the item appears in the cart.

Starting URL: https://www.demoblaze.com/index.html

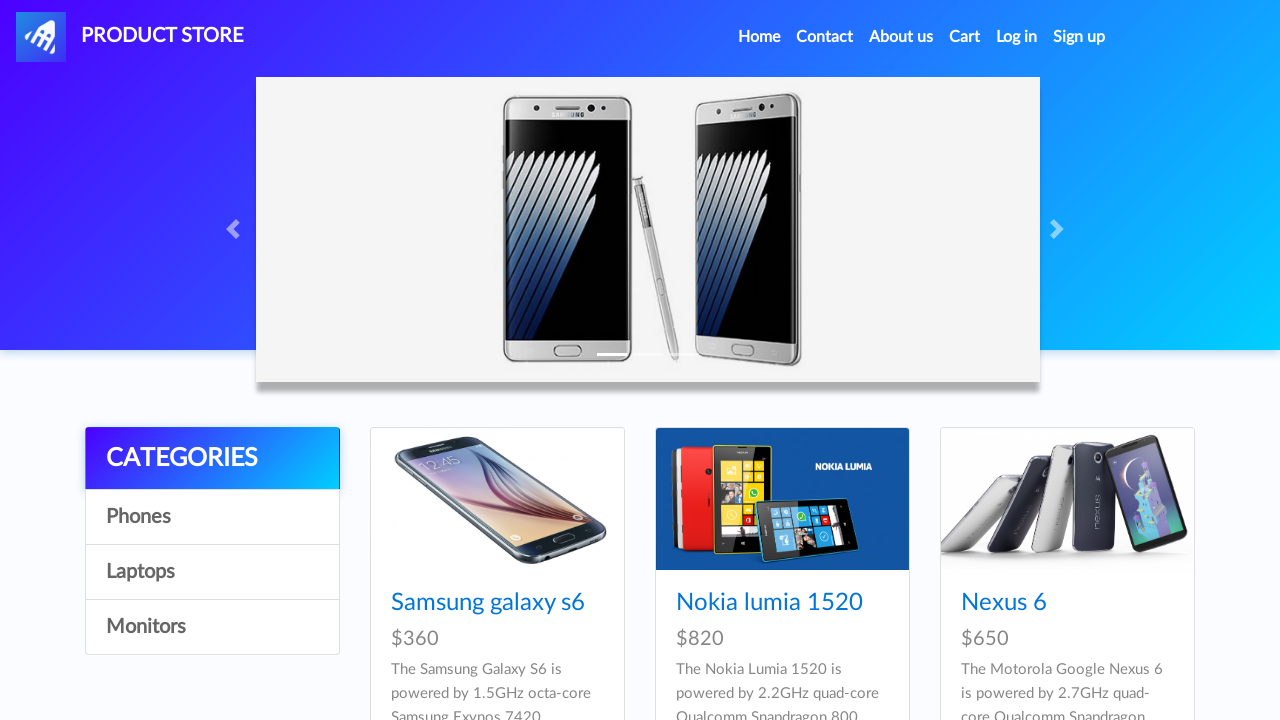

Clicked on iPhone 6 32gb link to open in new tab at (752, 361) on text=Iphone 6 32gb
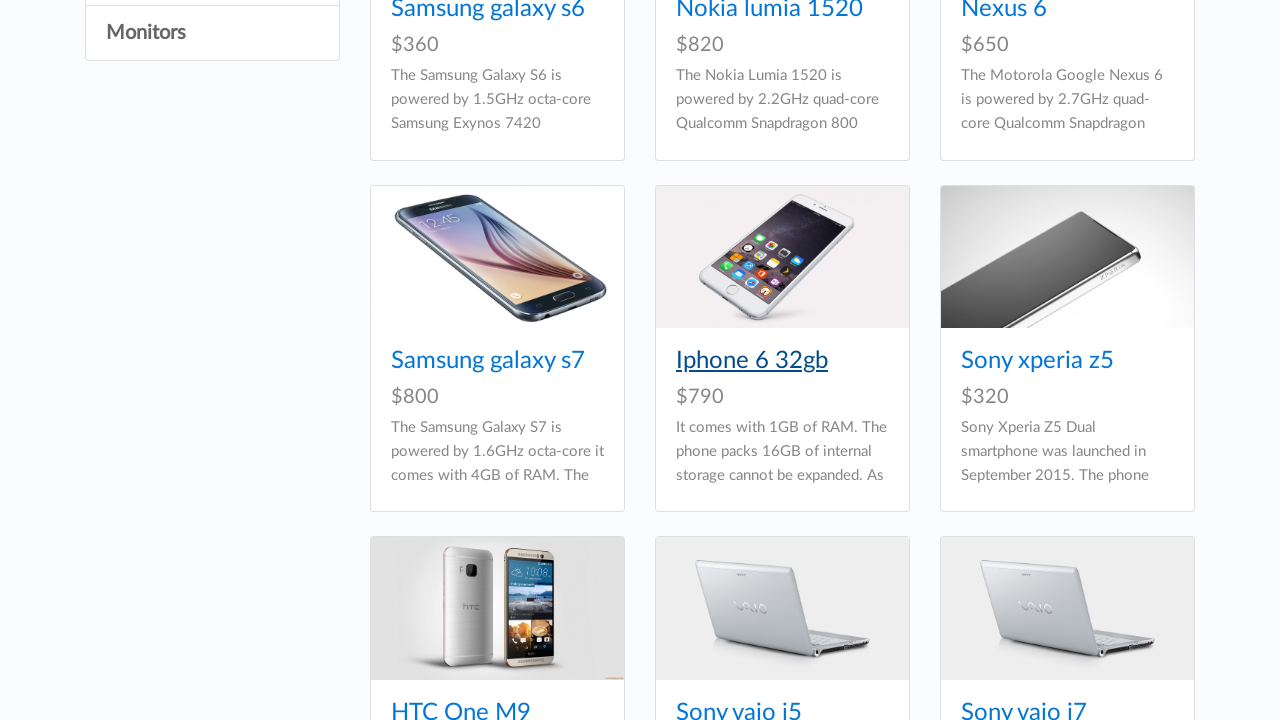

Switched to new tab and waited for page to load
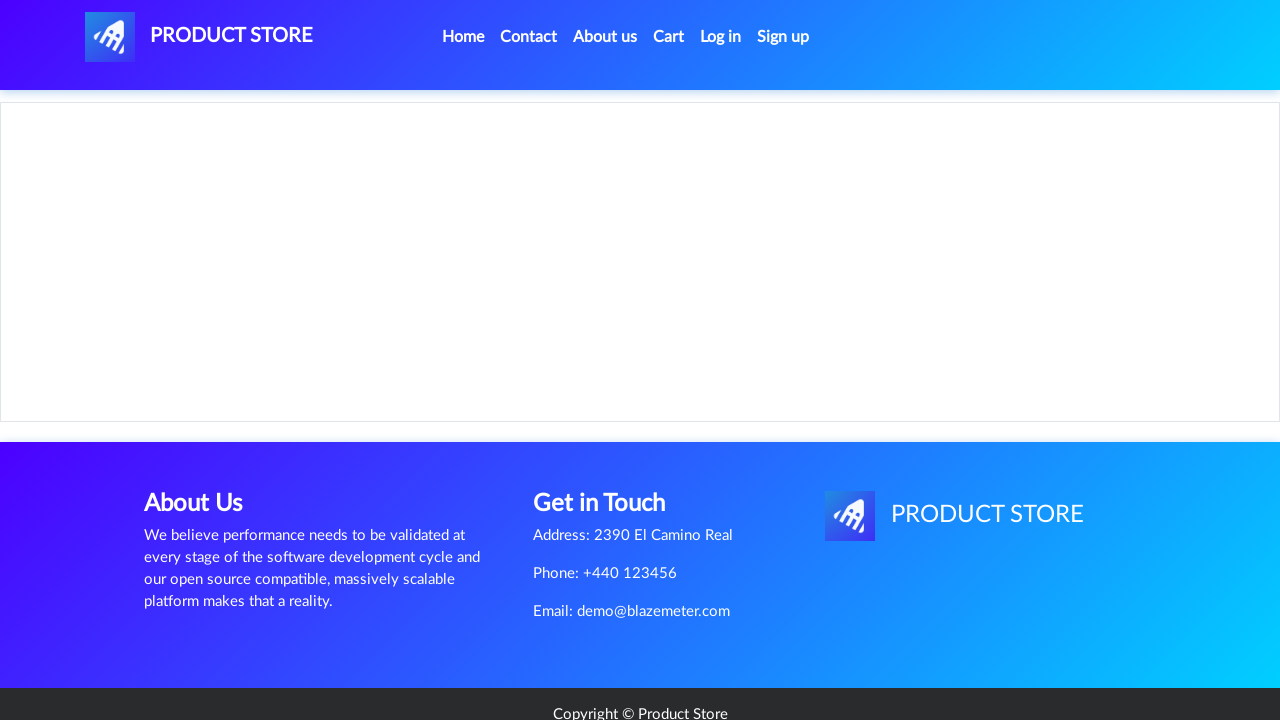

Clicked 'Add to cart' button on product page at (610, 440) on xpath=//a[text()='Add to cart']
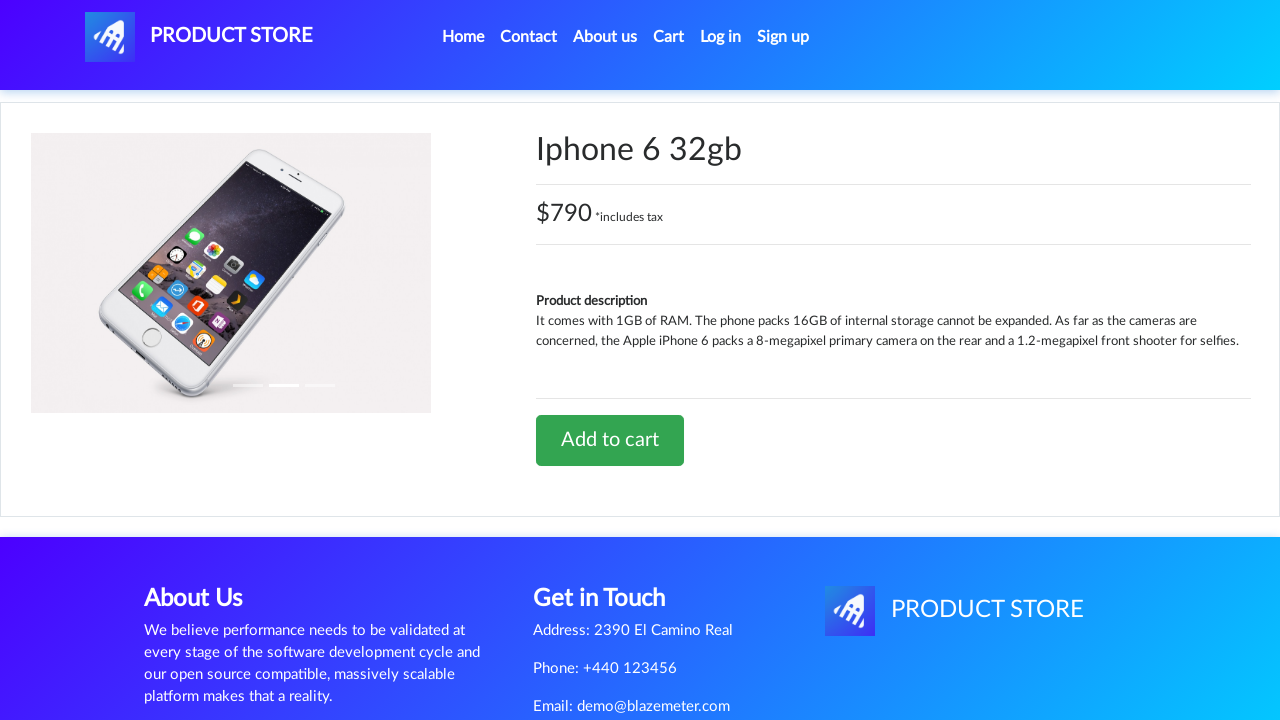

Accepted confirmation alert dialog
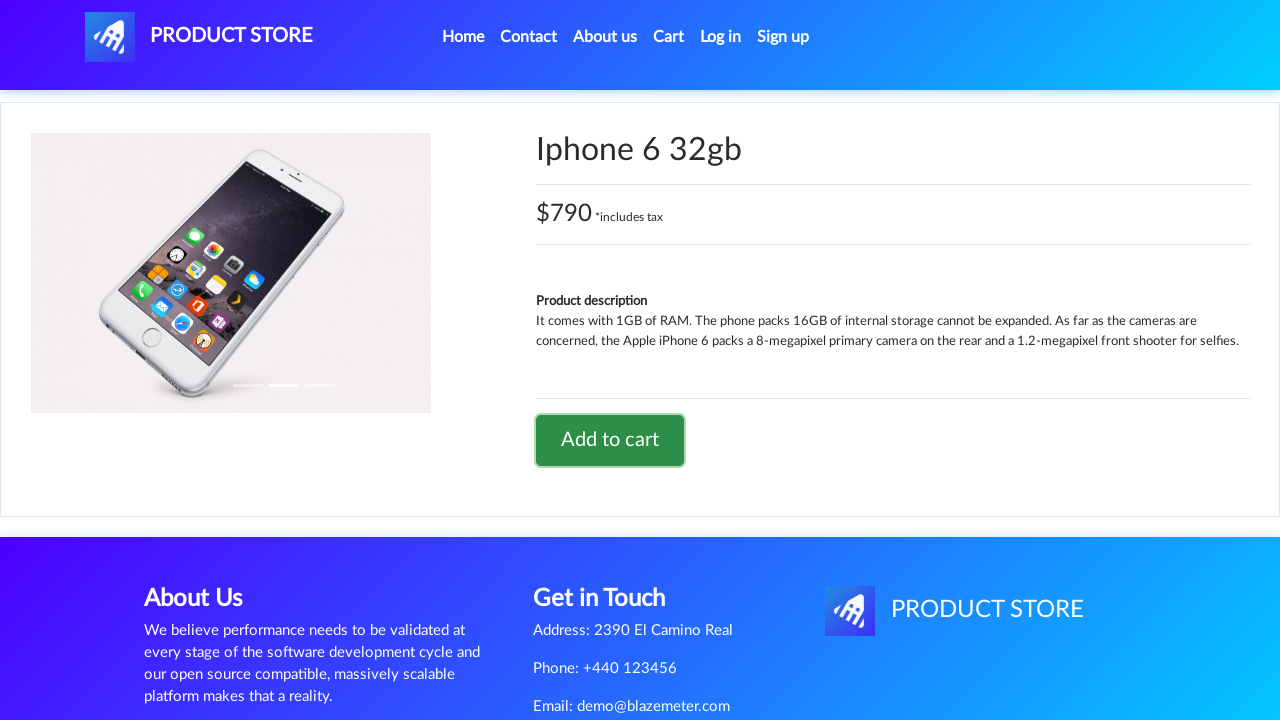

Closed the product details tab
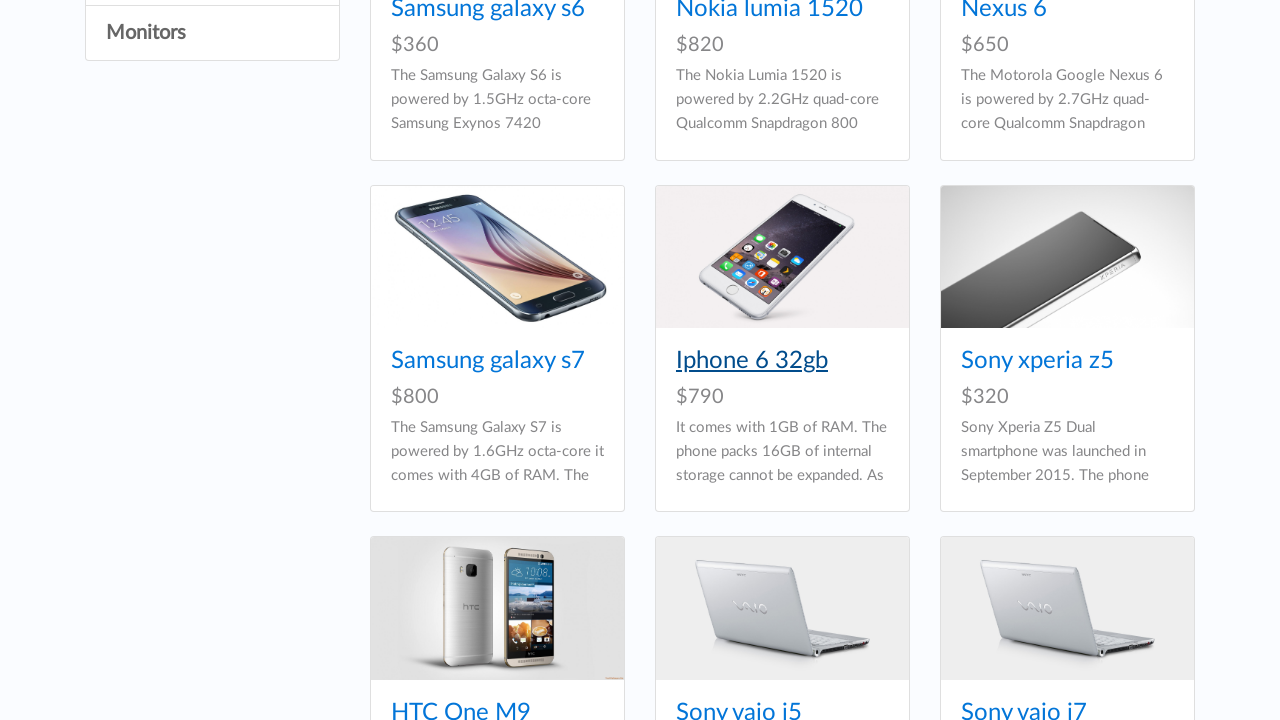

Clicked on Cart link to view shopping cart at (965, 37) on #cartur
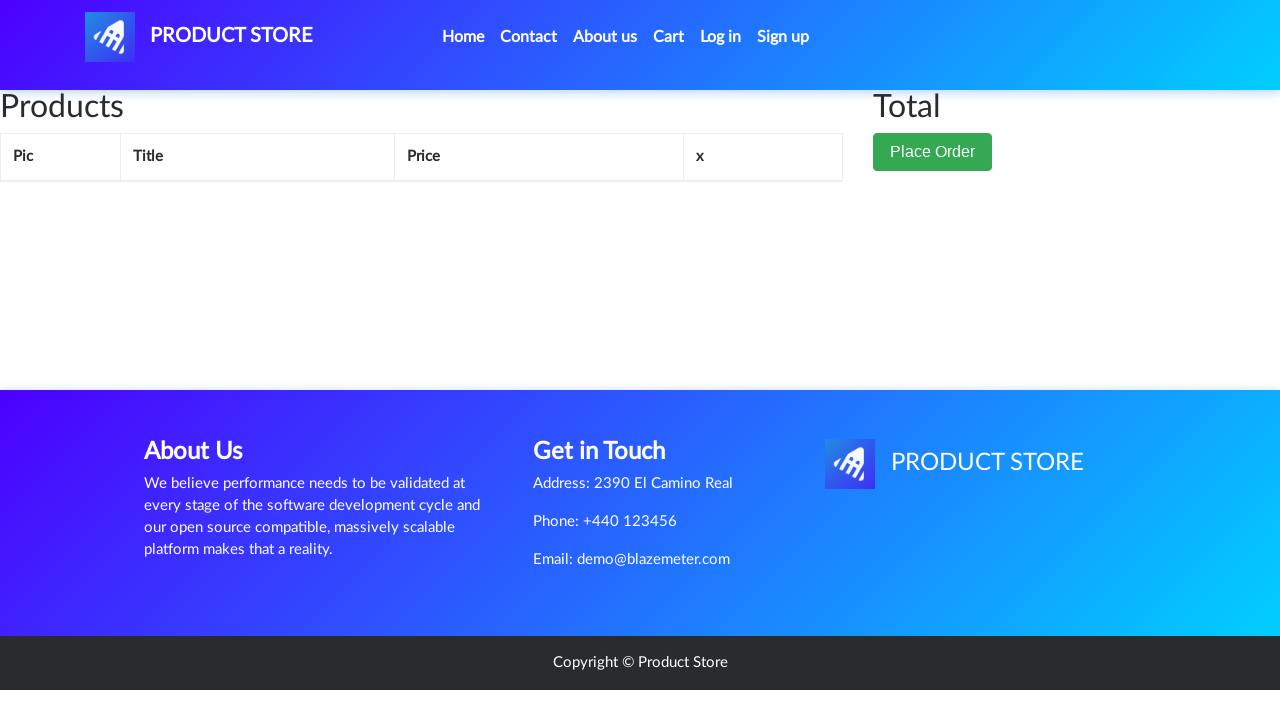

Verified iPhone 6 32gb appears in cart
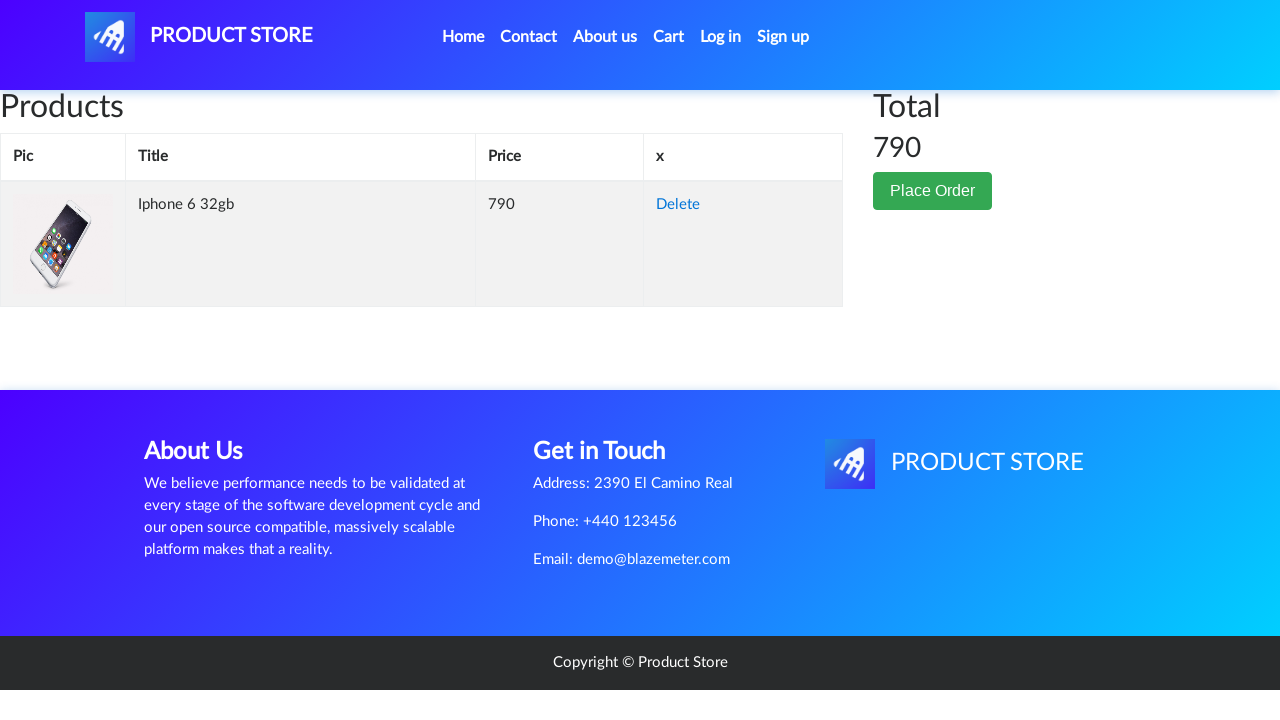

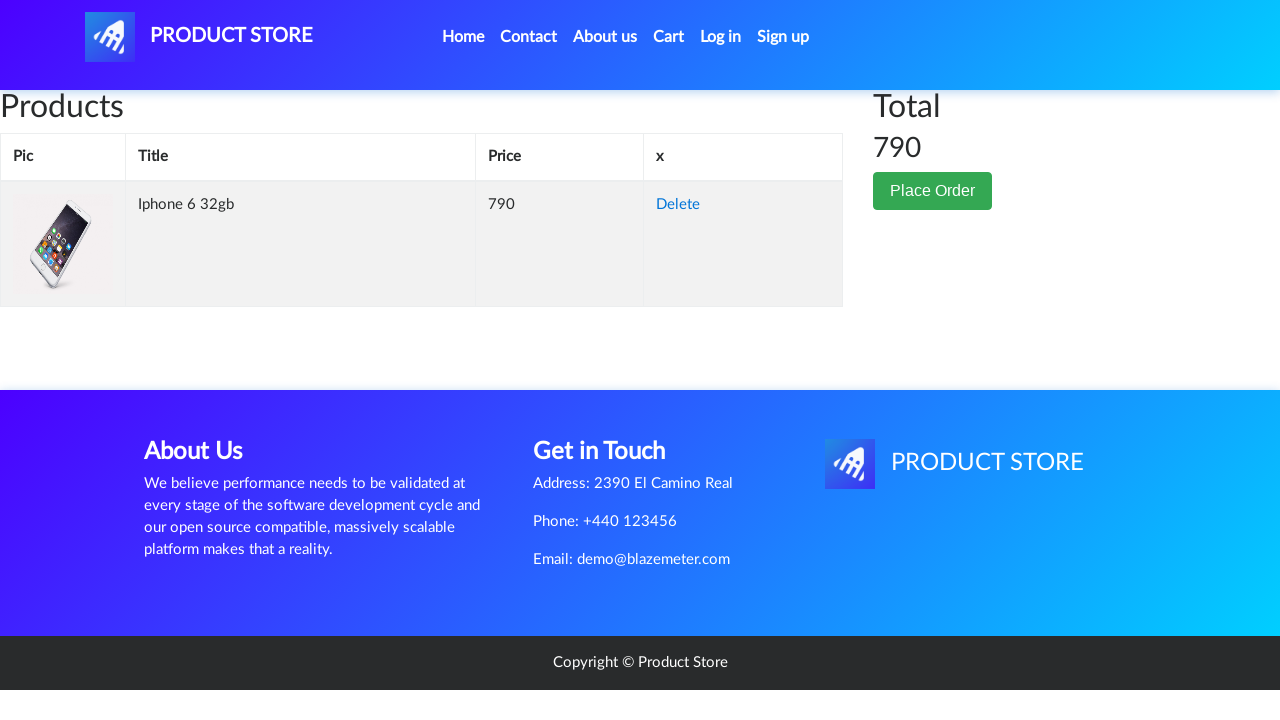